Tests the demoblaze e-commerce site by verifying links are present, then clicking on a specific product (Iphone 6 32gb) and verifying the product details page loads with Add to Cart button visible.

Starting URL: https://www.demoblaze.com/index.html

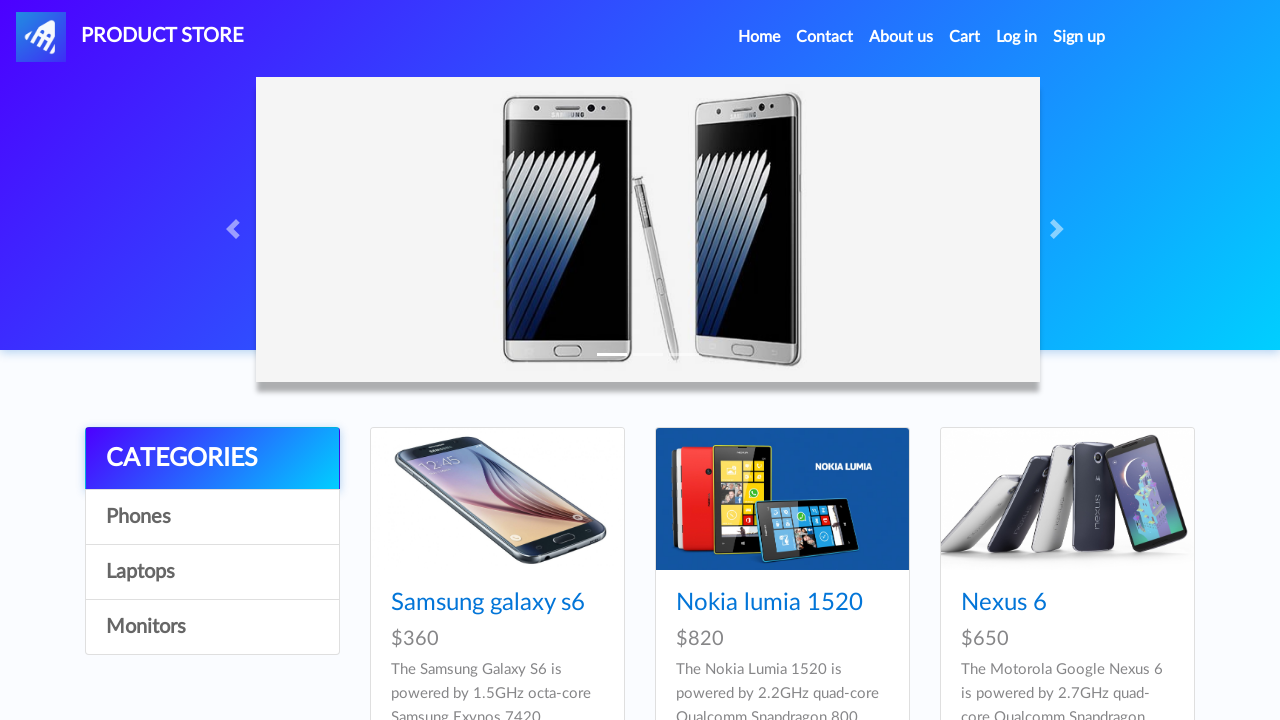

Waited for links to load on demoblaze homepage
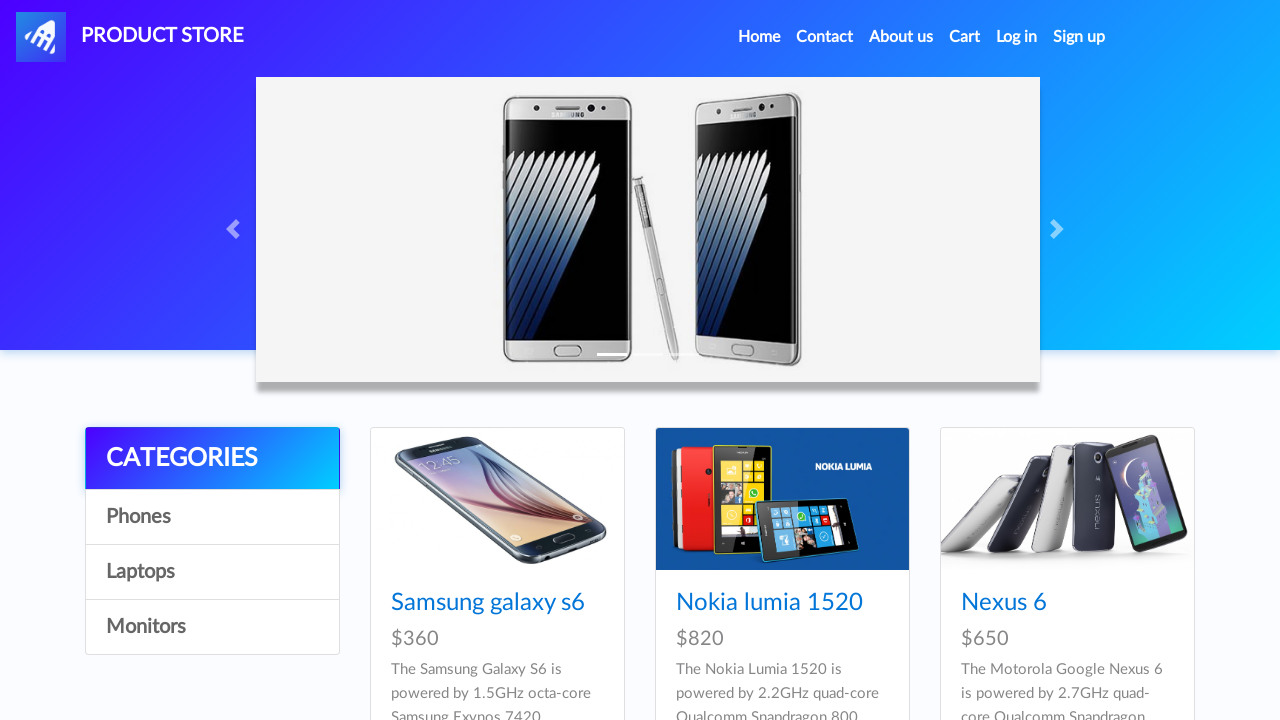

Retrieved all links from the page
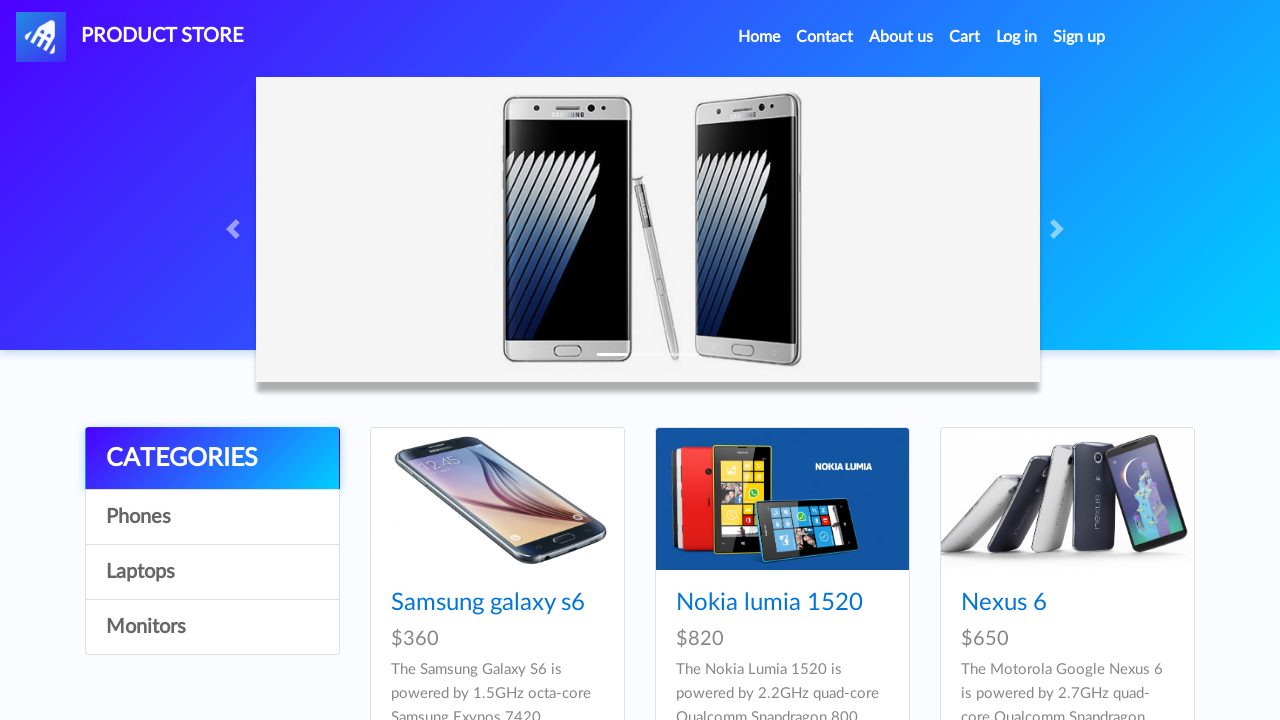

Verified Log in link is present
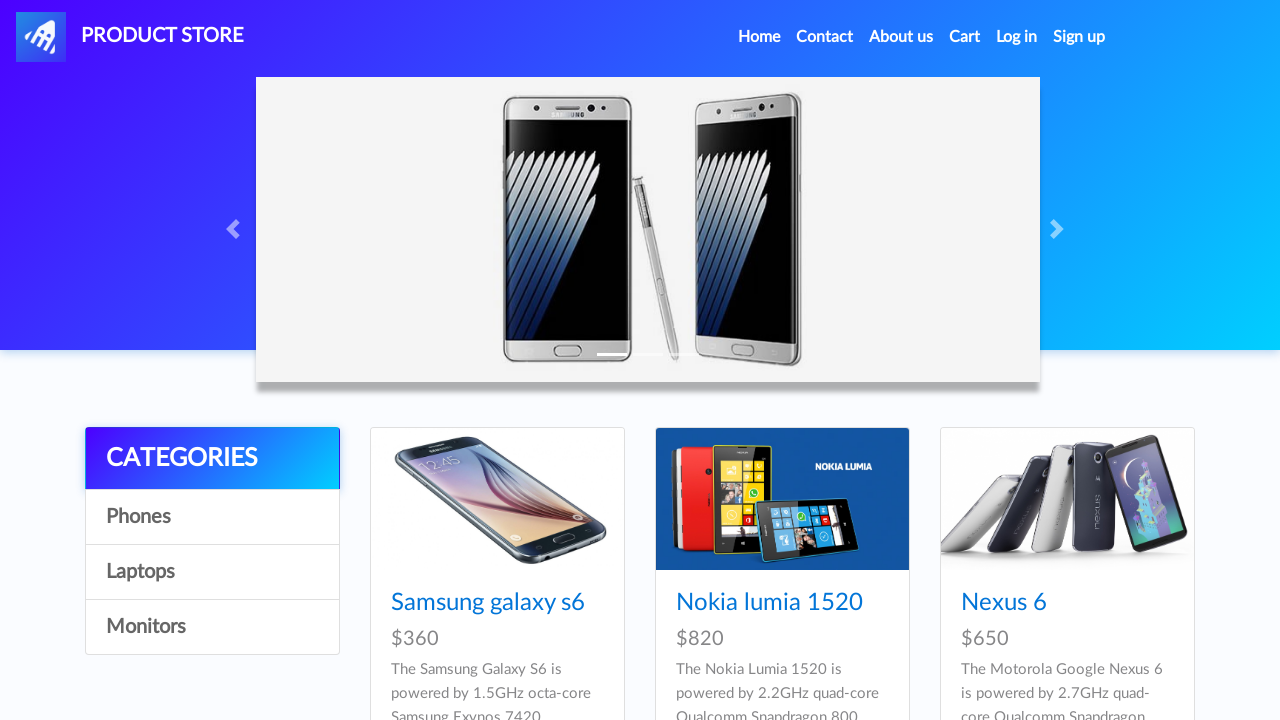

Assertion passed: Log in link found
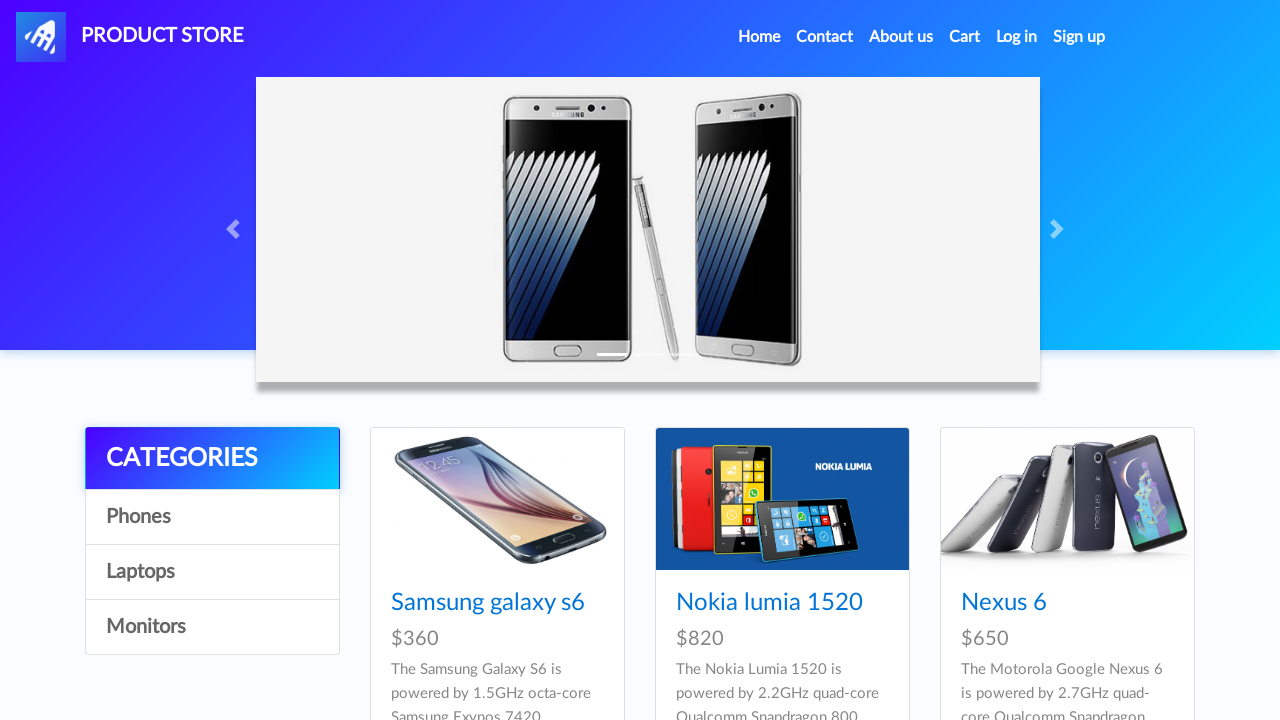

Waited for product list to load
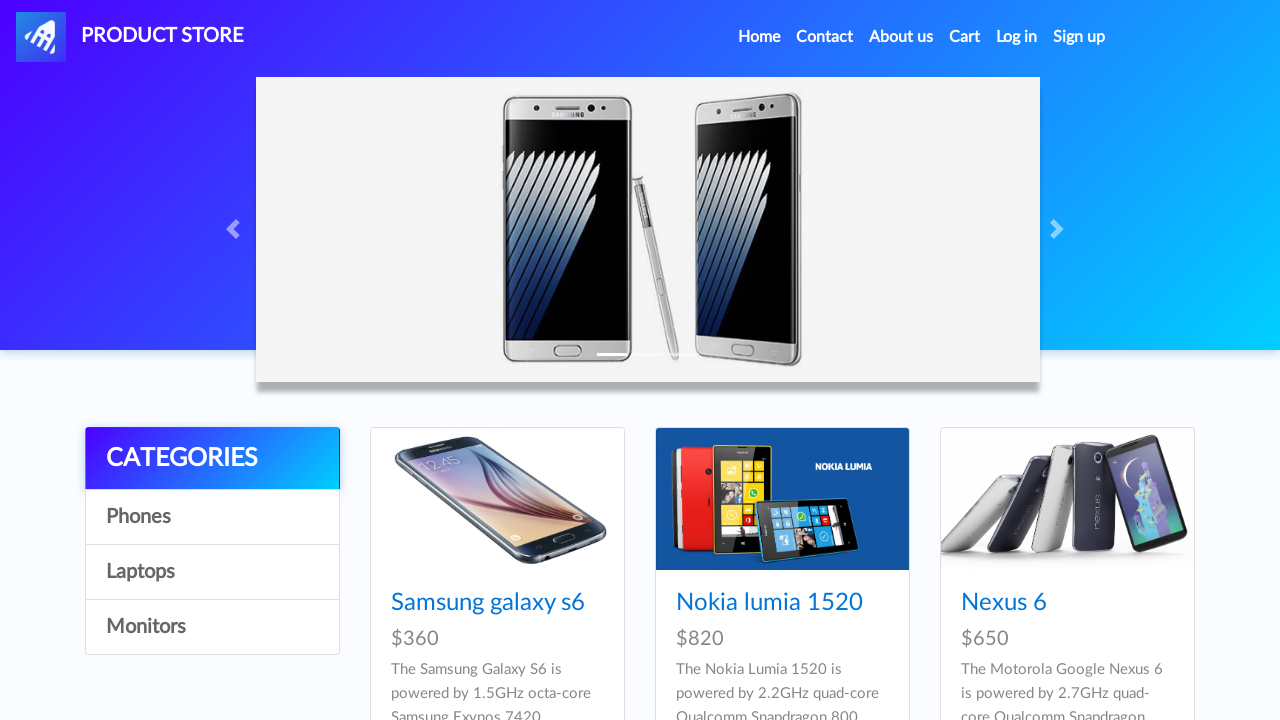

Retrieved all products from the catalog
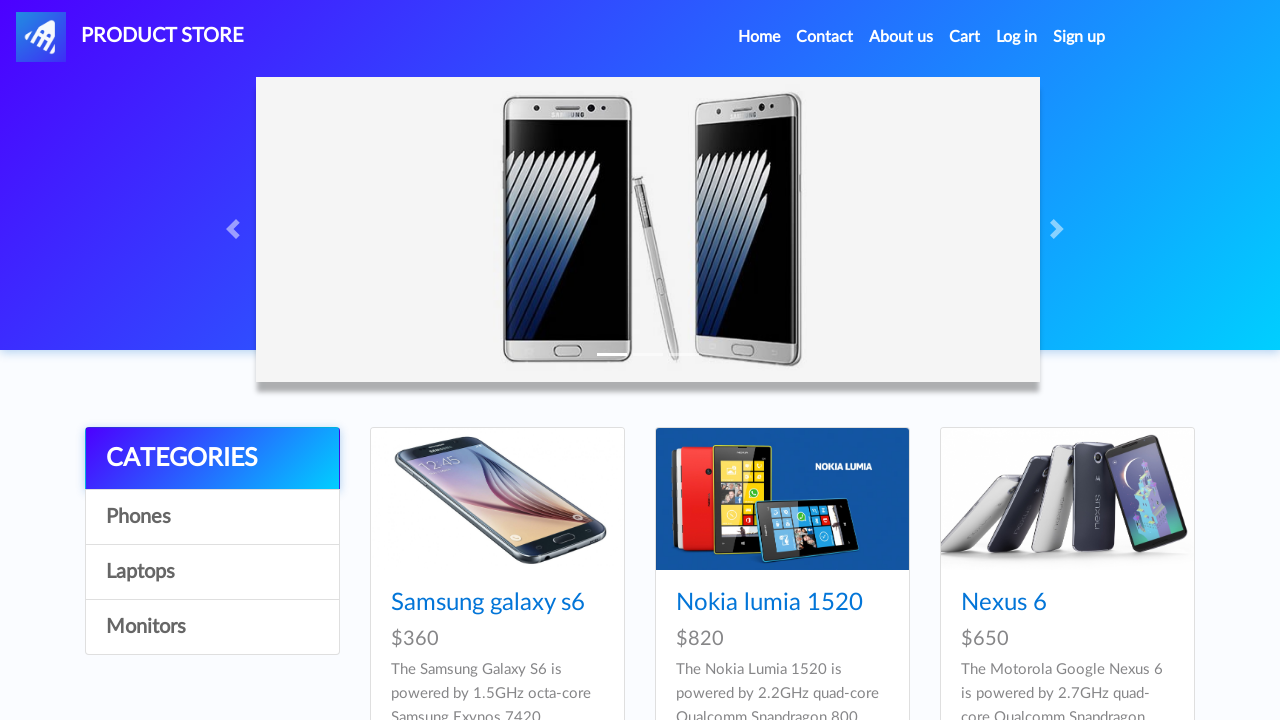

Clicked on Iphone 6 32gb product
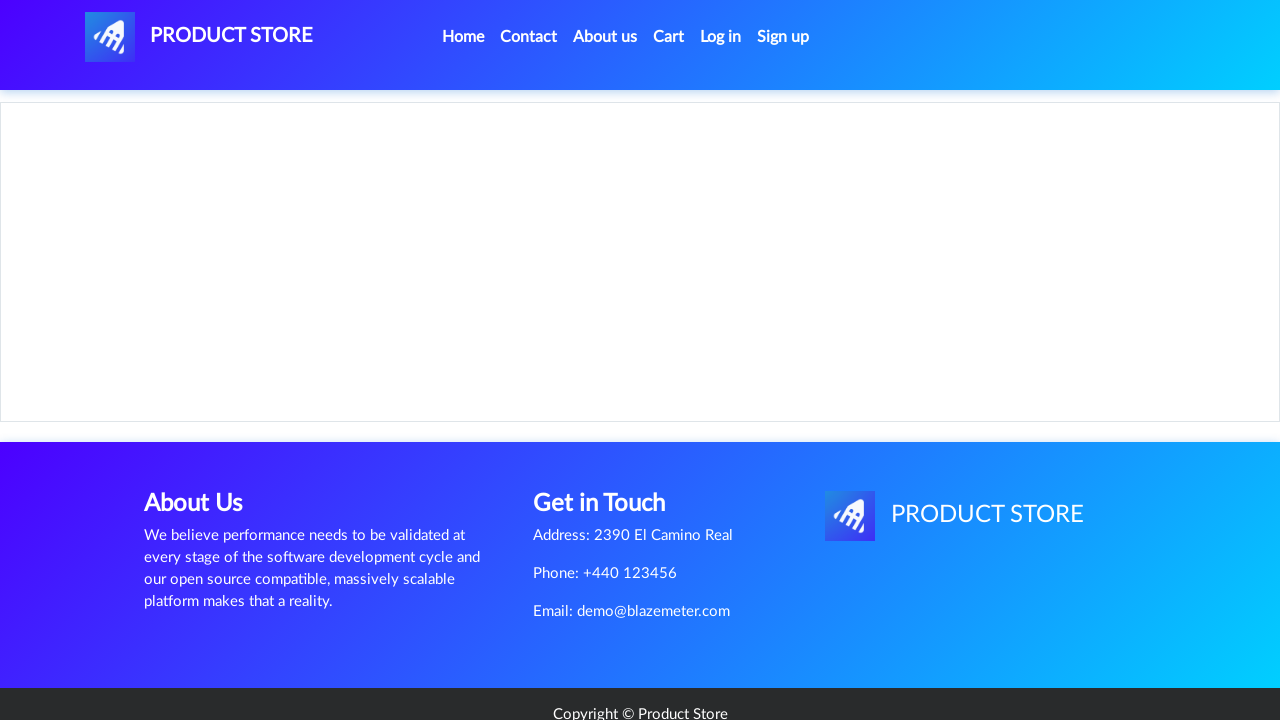

Verified product details page loaded with correct product name
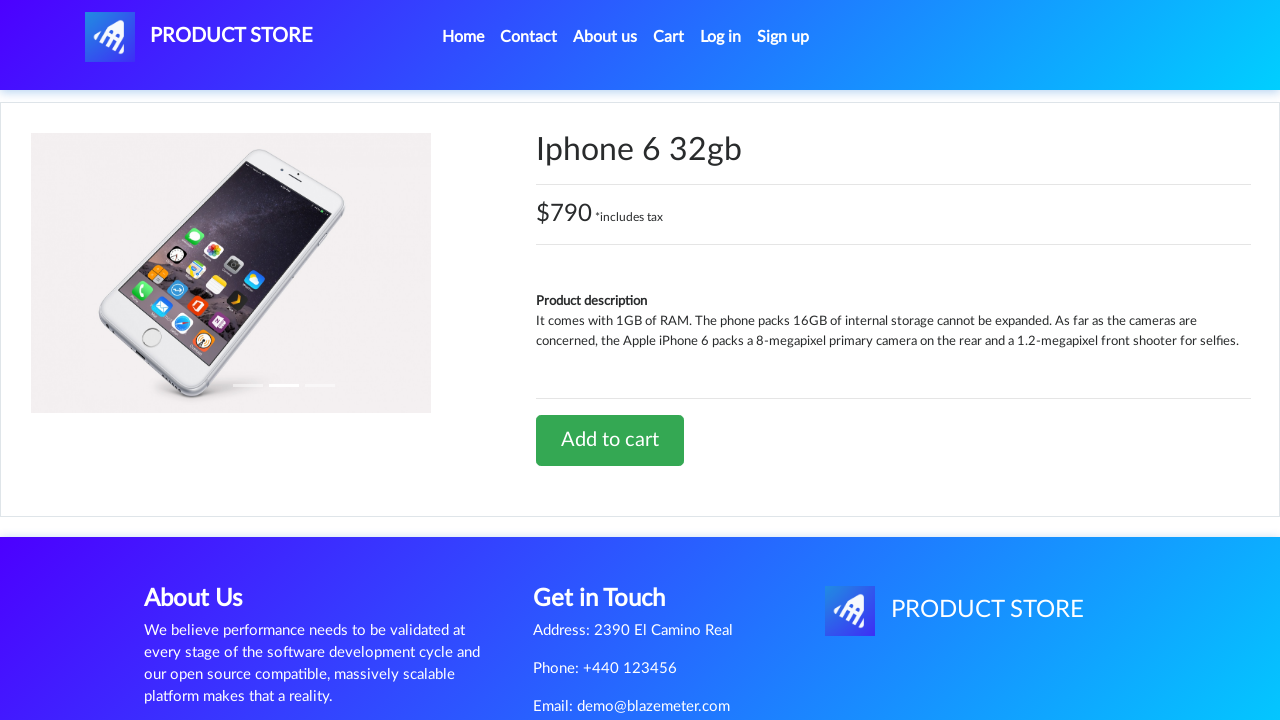

Verified Add to Cart button is visible on product page
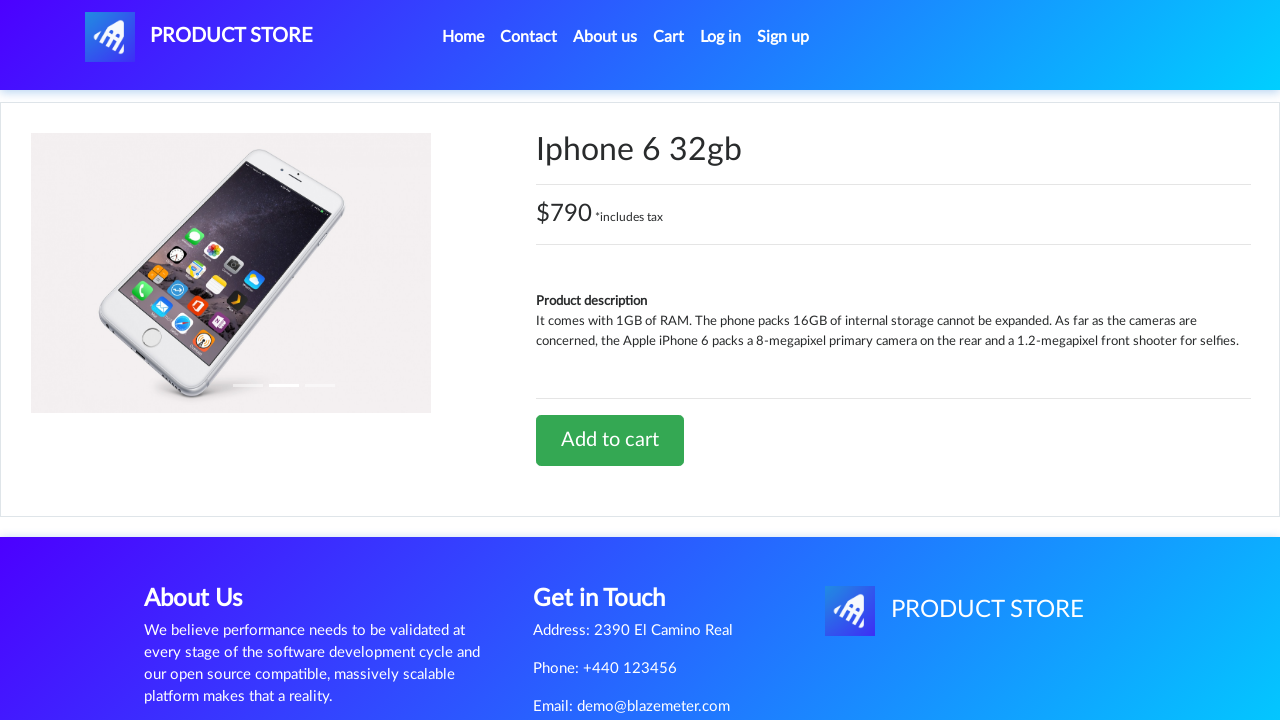

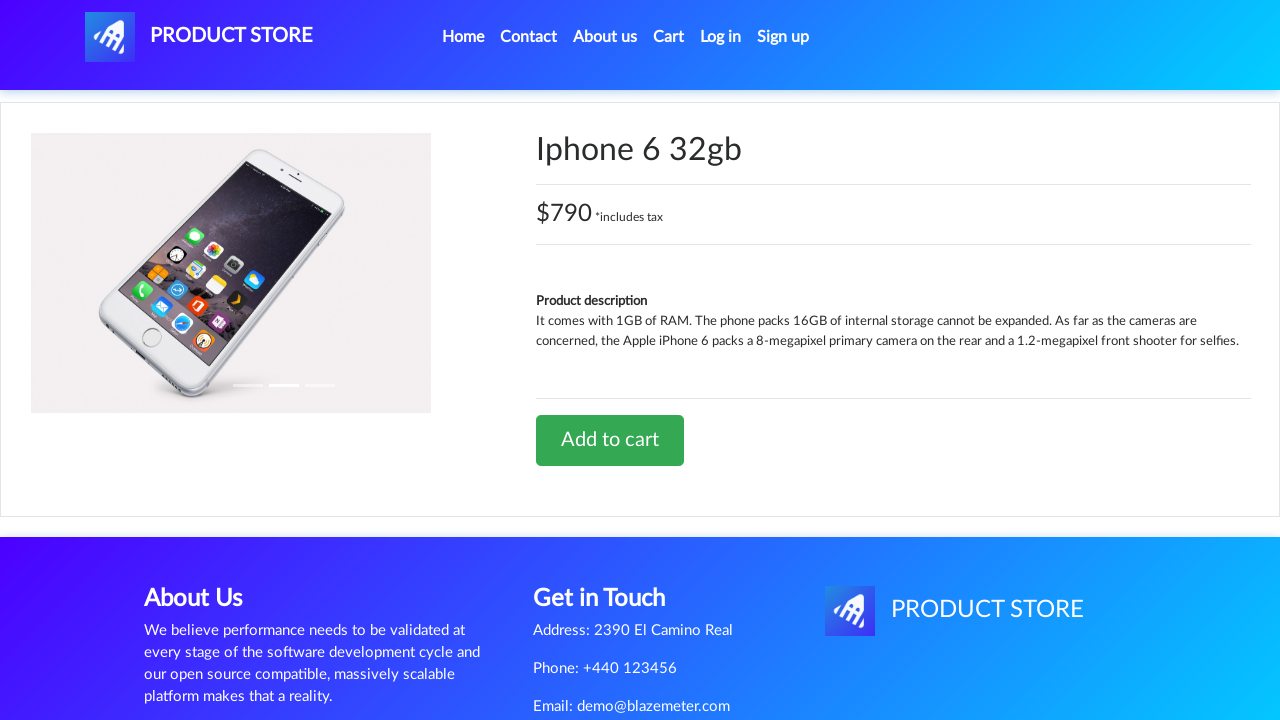